Tests hover functionality by hovering over three images and verifying that the corresponding user names are displayed after each hover action.

Starting URL: https://practice.cydeo.com/hovers

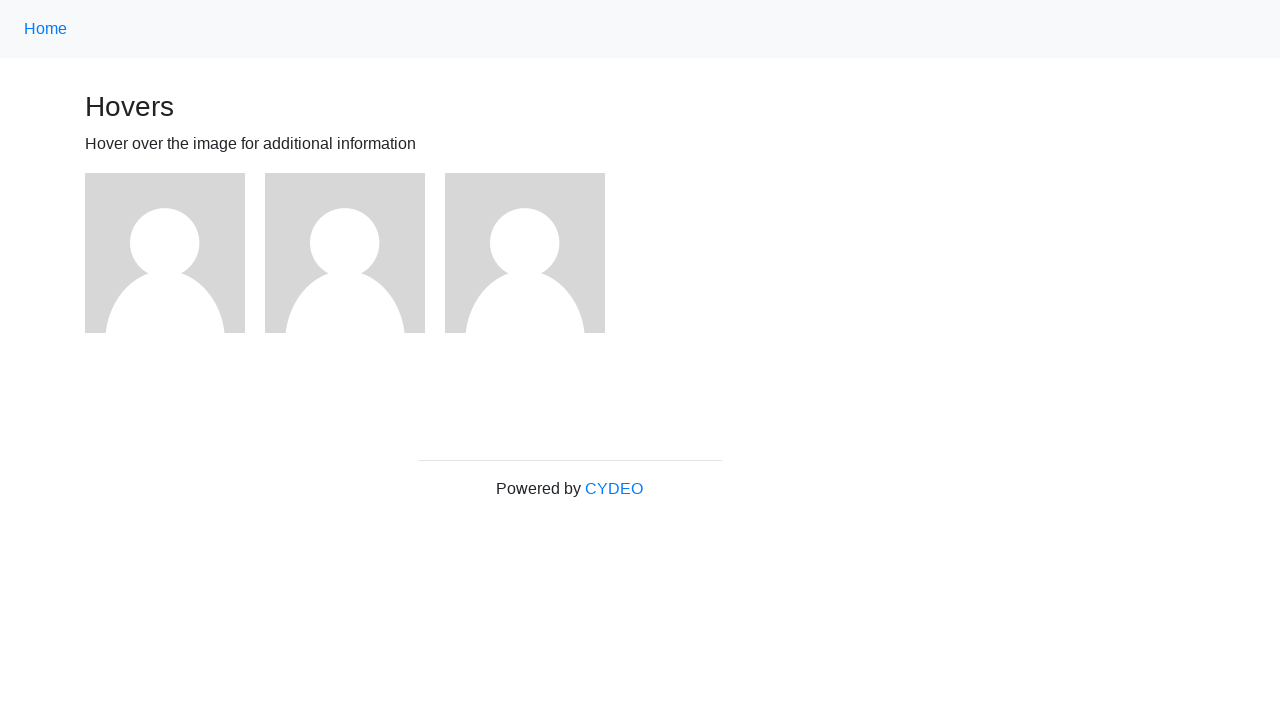

Hovered over first image at (165, 253) on (//img)[1]
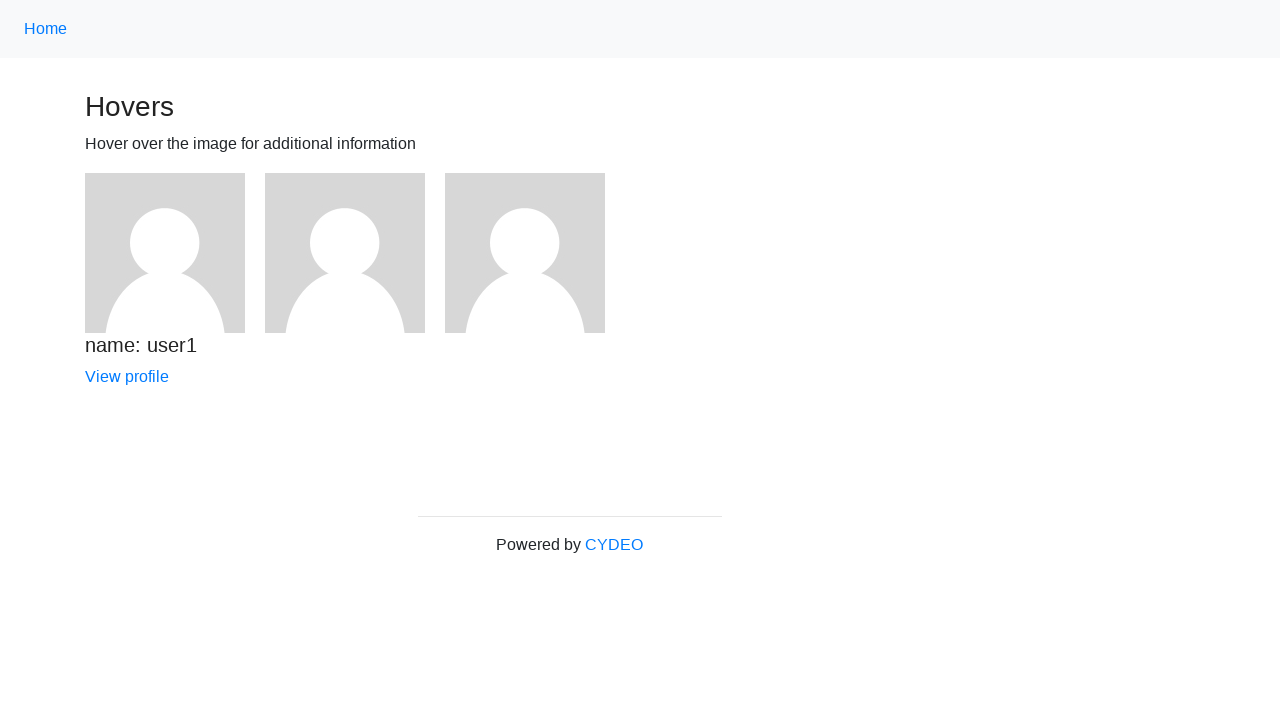

Verified user1 name is displayed after hovering first image
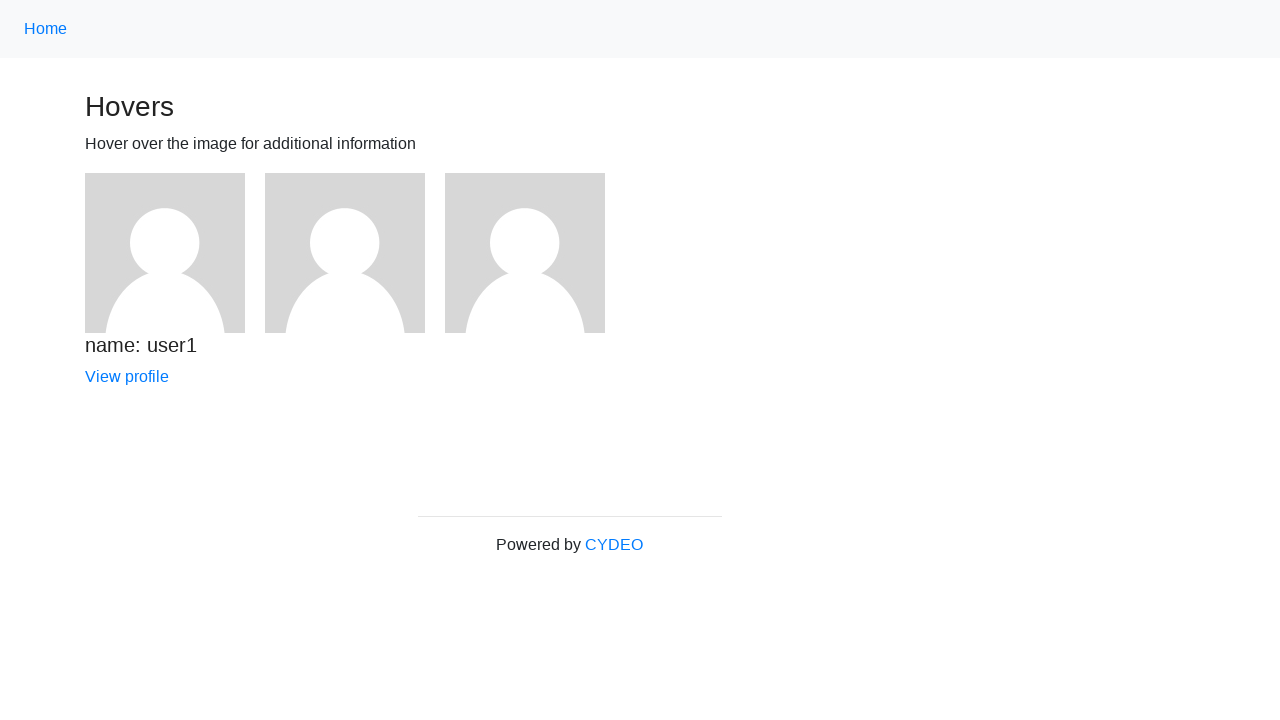

Hovered over second image at (345, 253) on (//img)[2]
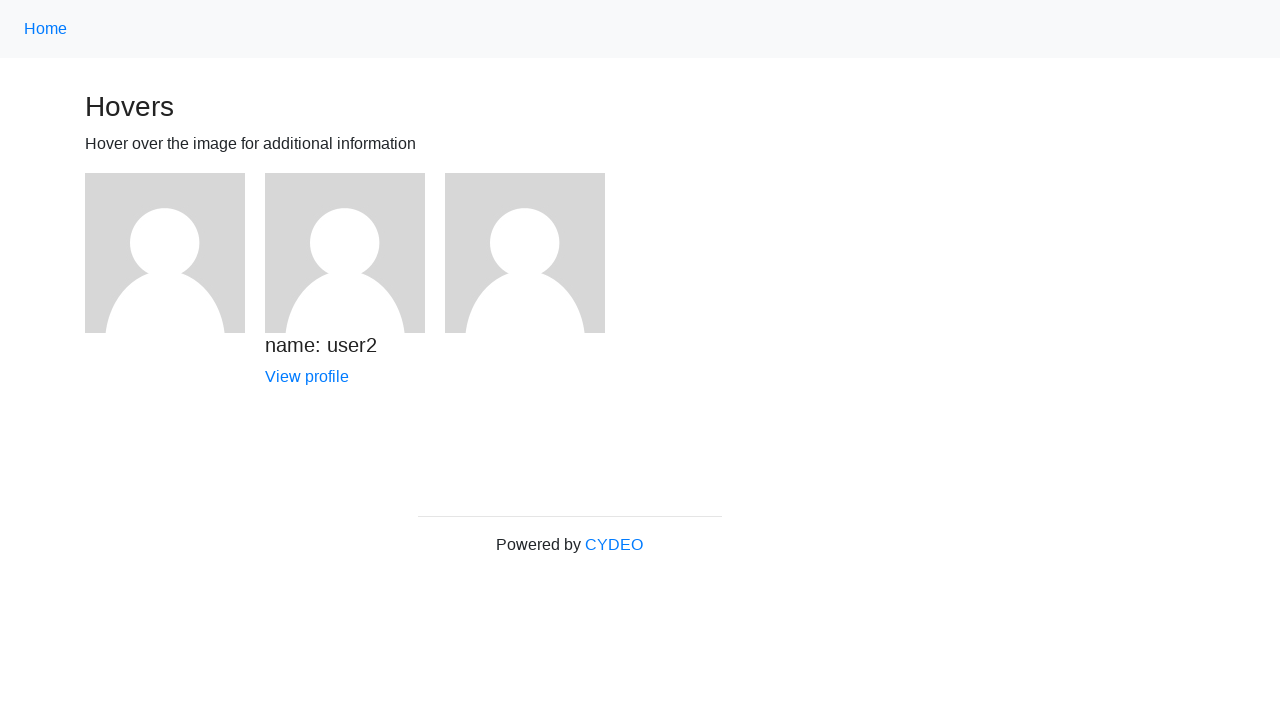

Verified user2 name is displayed after hovering second image
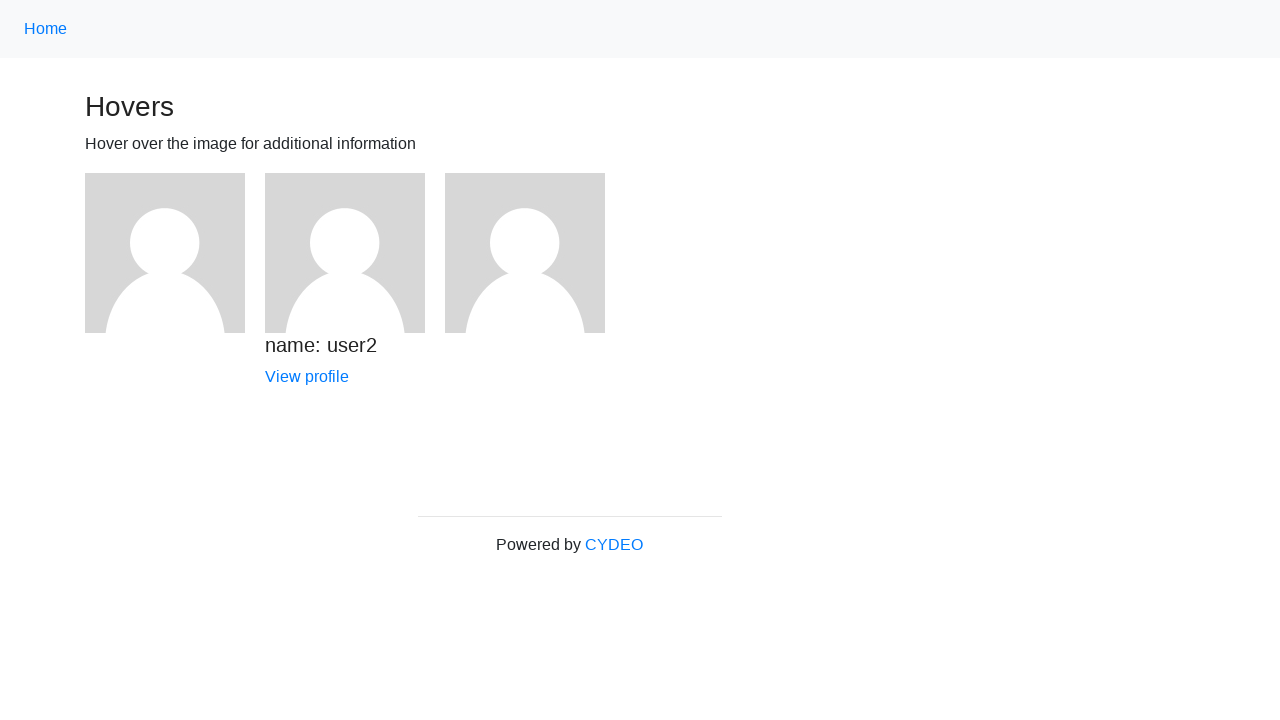

Hovered over third image at (525, 253) on (//img)[3]
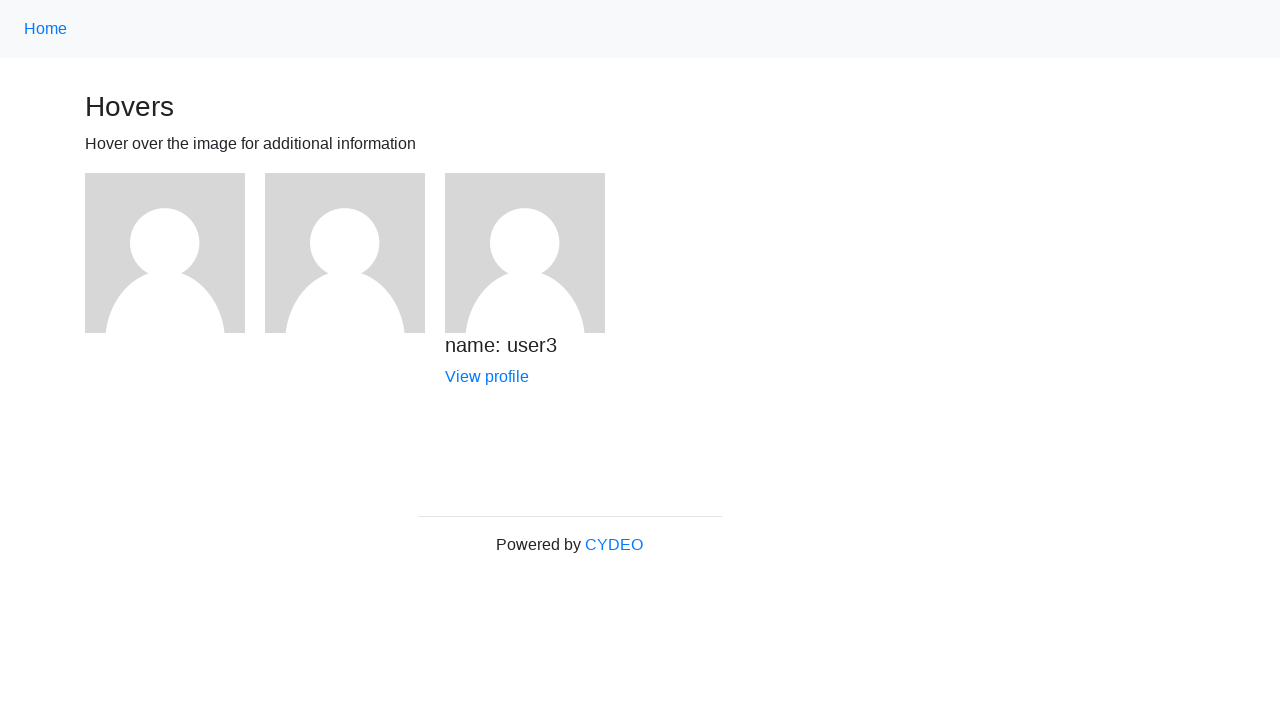

Verified user3 name is displayed after hovering third image
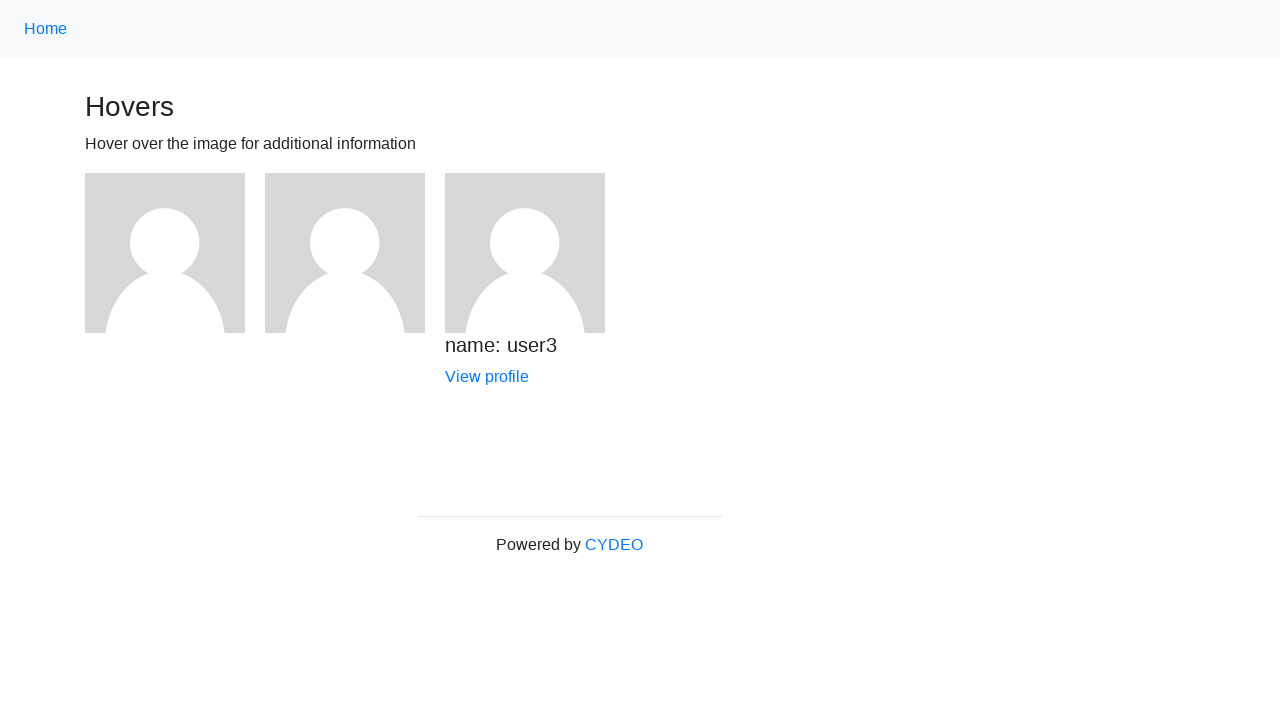

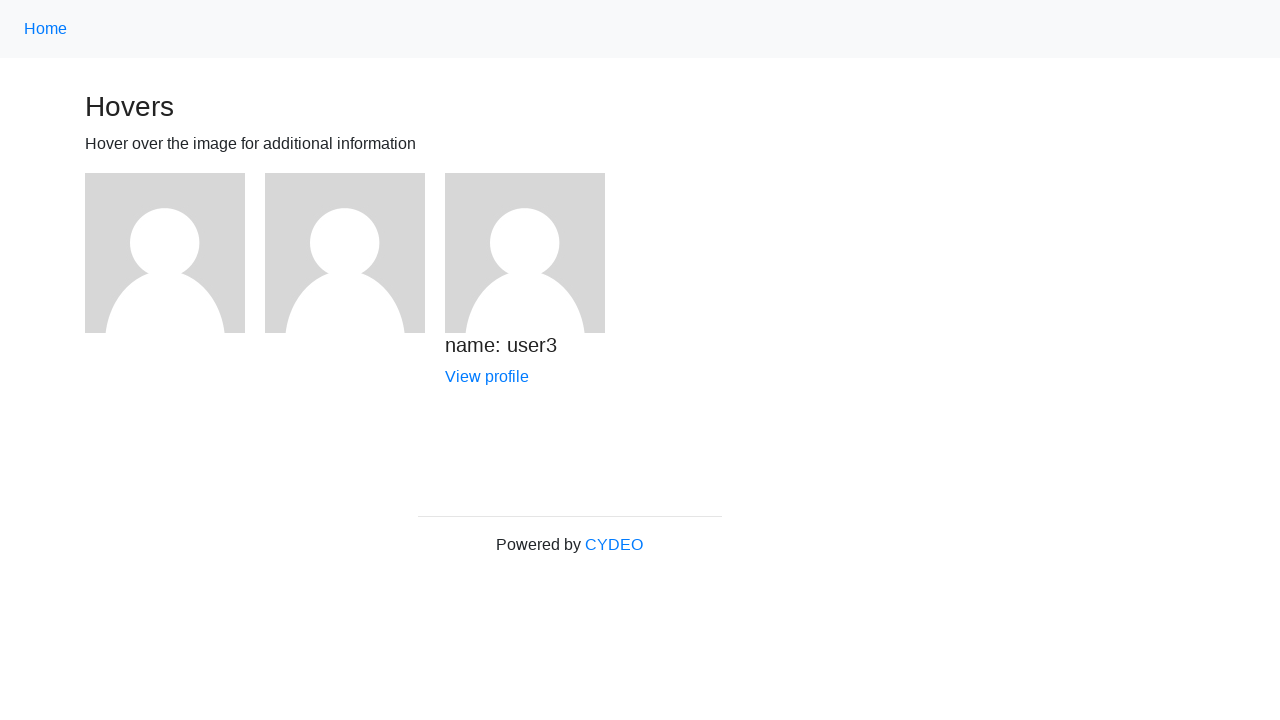